Tests the pagination functionality on the Demoblaze e-commerce demo site by navigating through product listing pages using the "Next" button.

Starting URL: https://www.demoblaze.com/

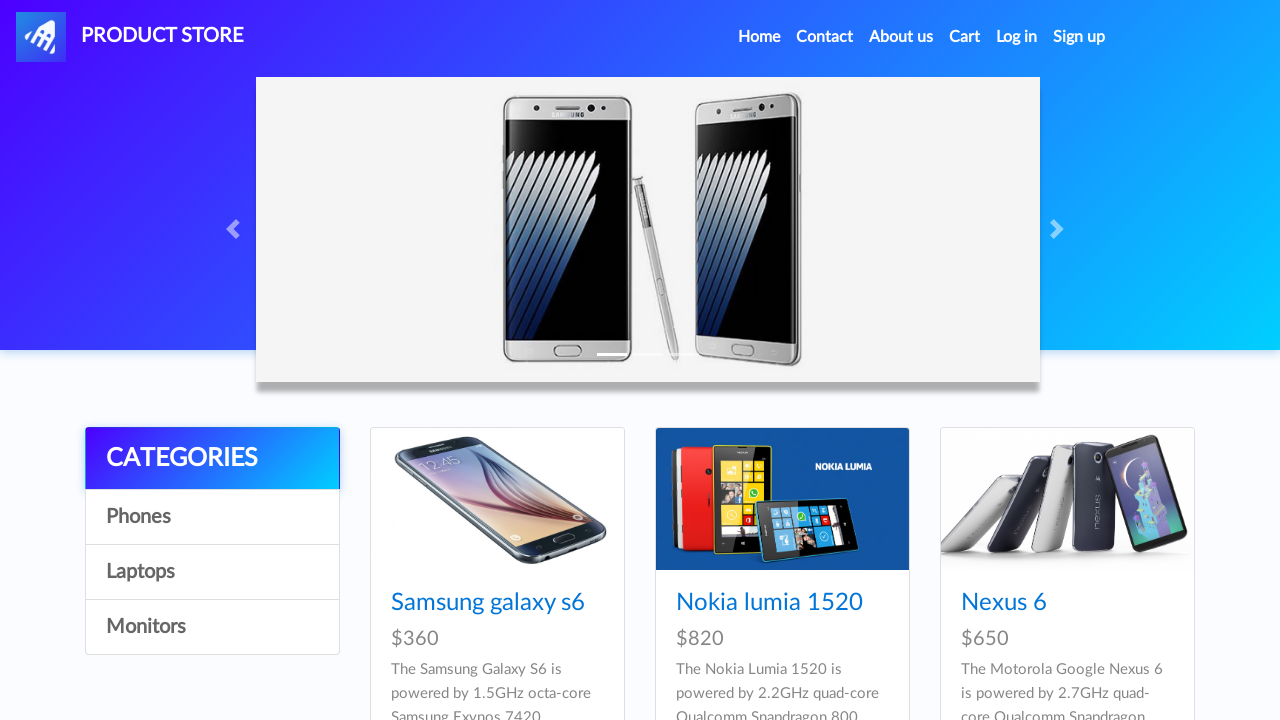

Product items loaded on first page
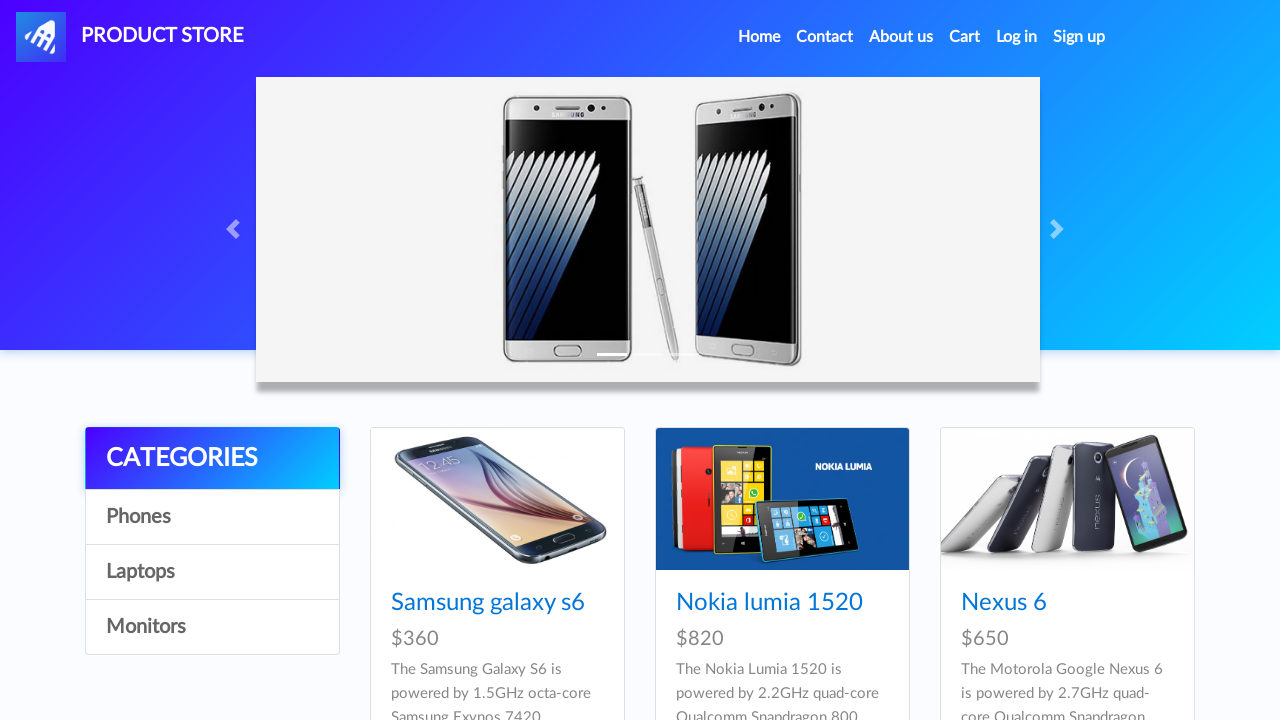

Next button is visible on first page
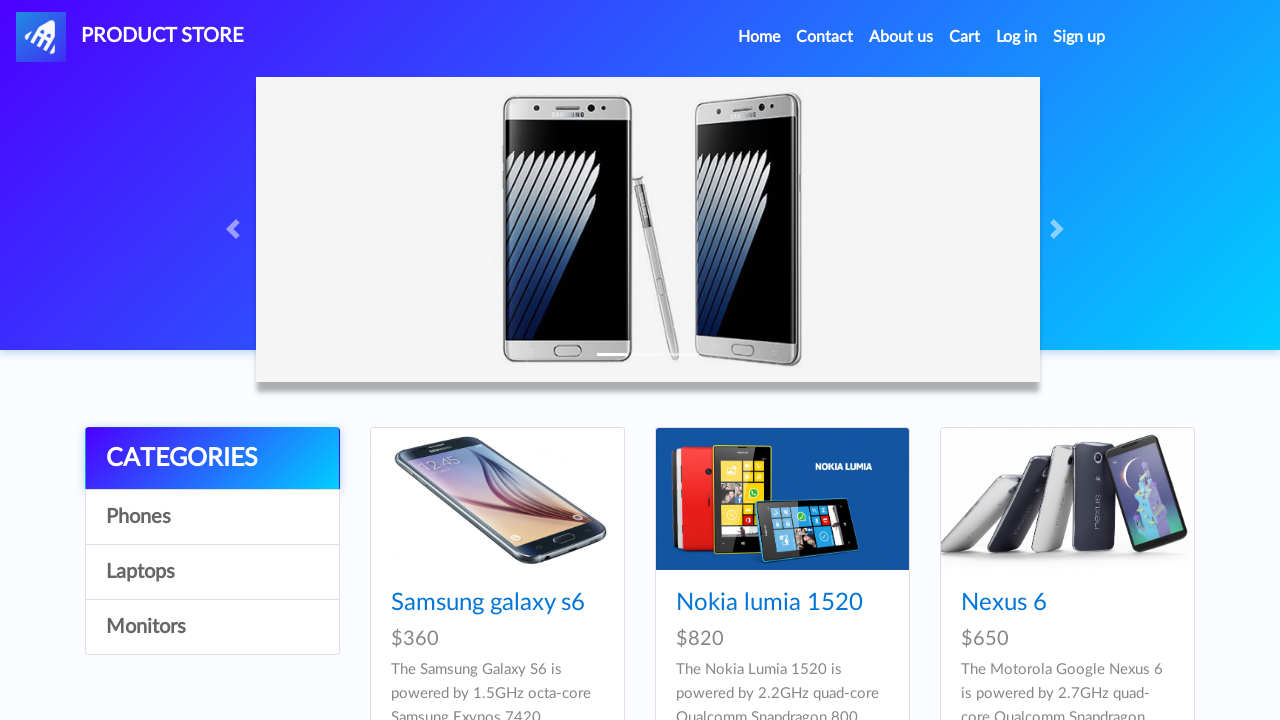

Clicked Next button to navigate to page 2 at (1166, 385) on #next2
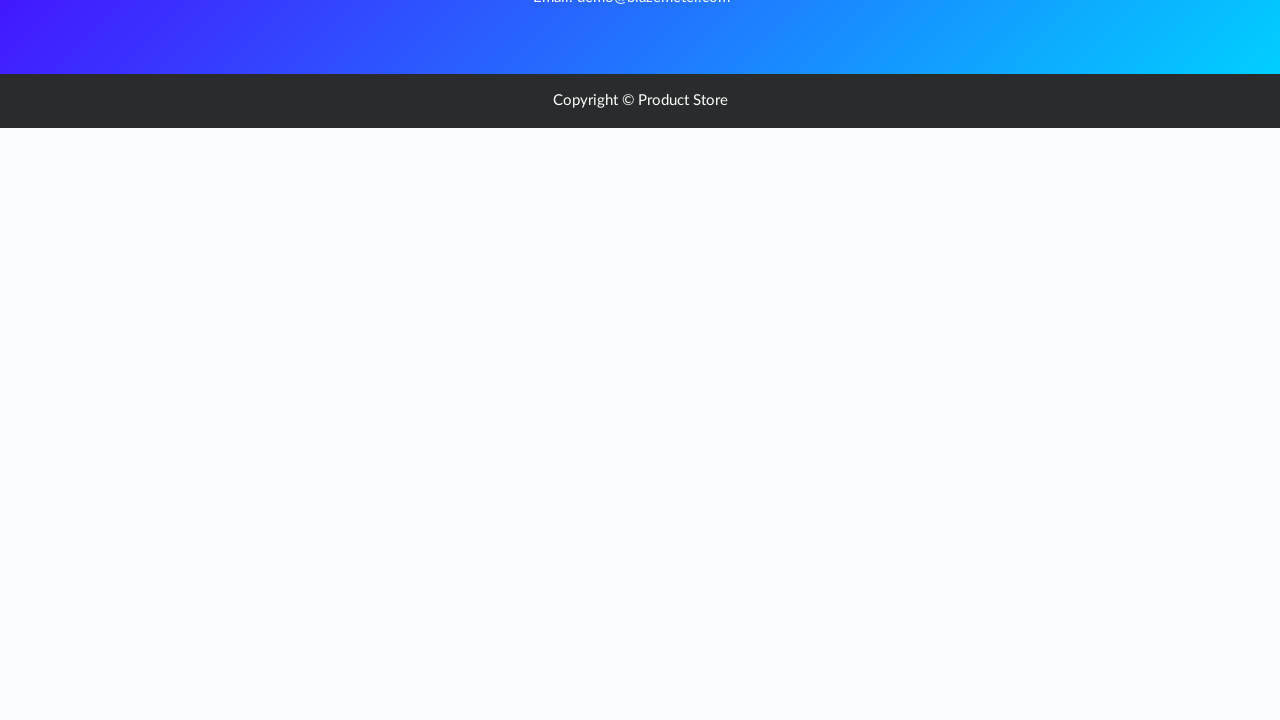

Waited 2 seconds for page 2 products to load
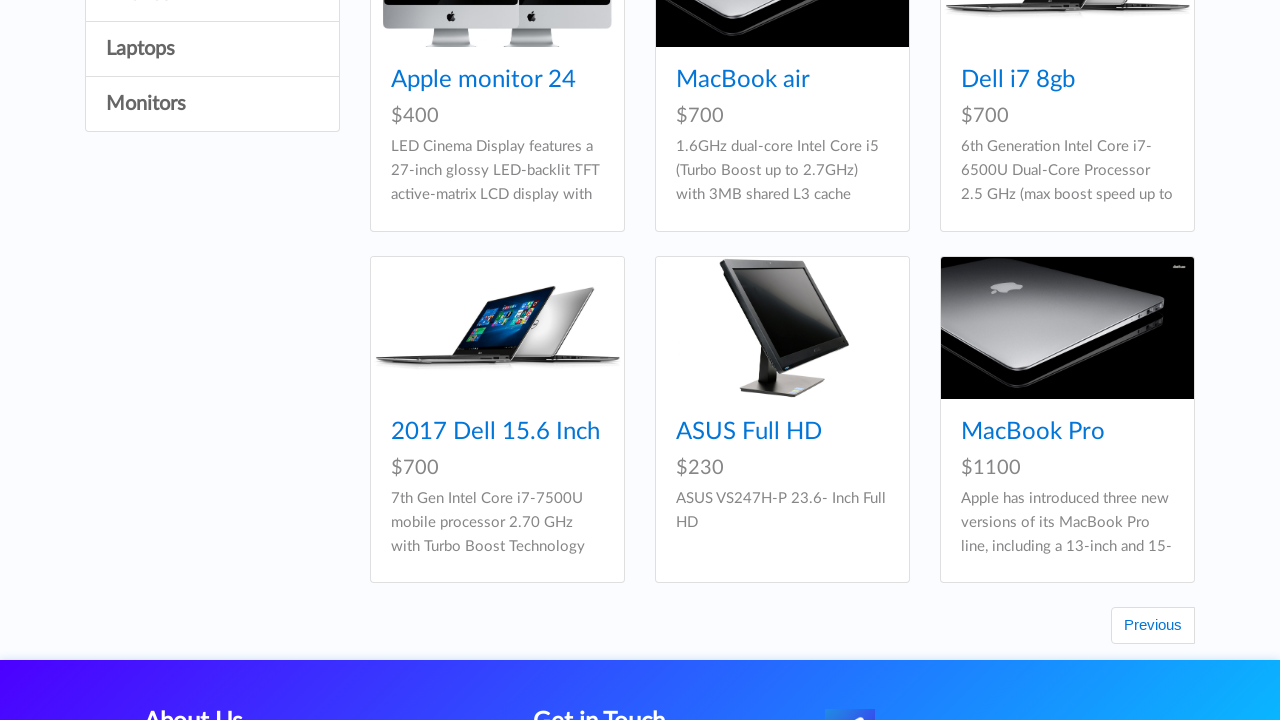

Product items loaded on page 2
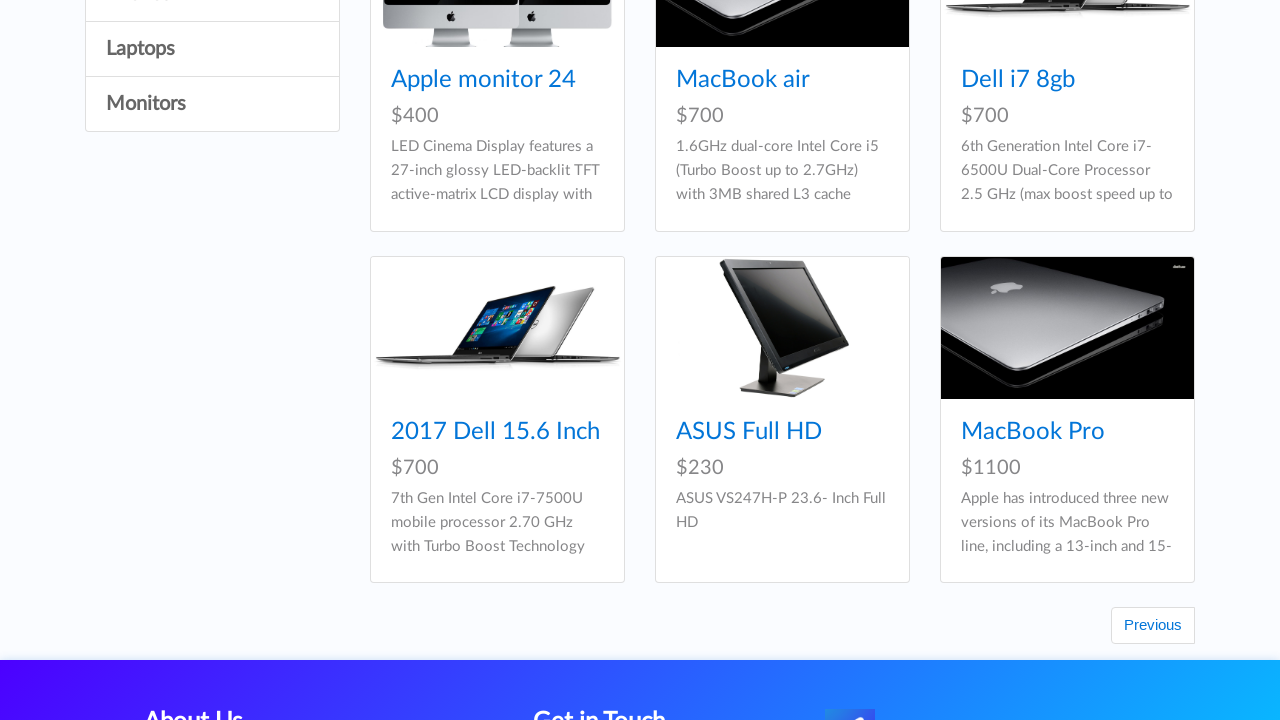

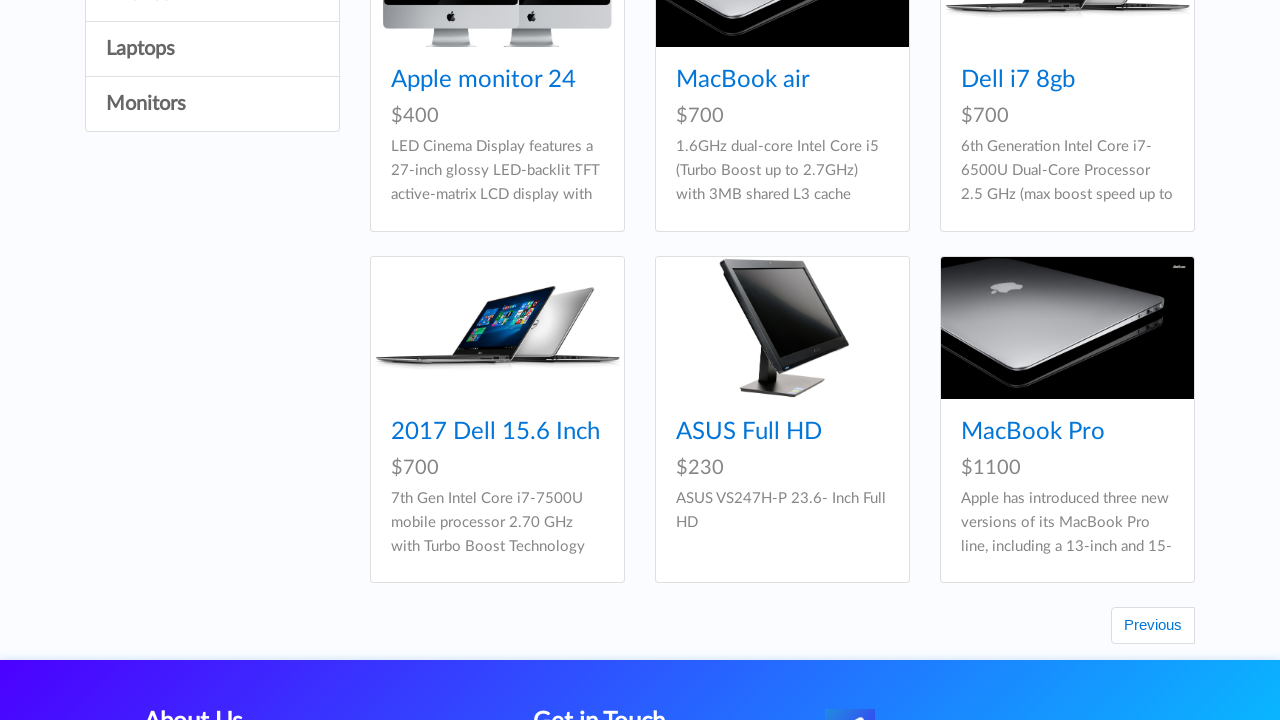